Tests a registration form by filling in the first name/username text field on a demo automation testing site

Starting URL: http://demo.automationtesting.in/Register.html

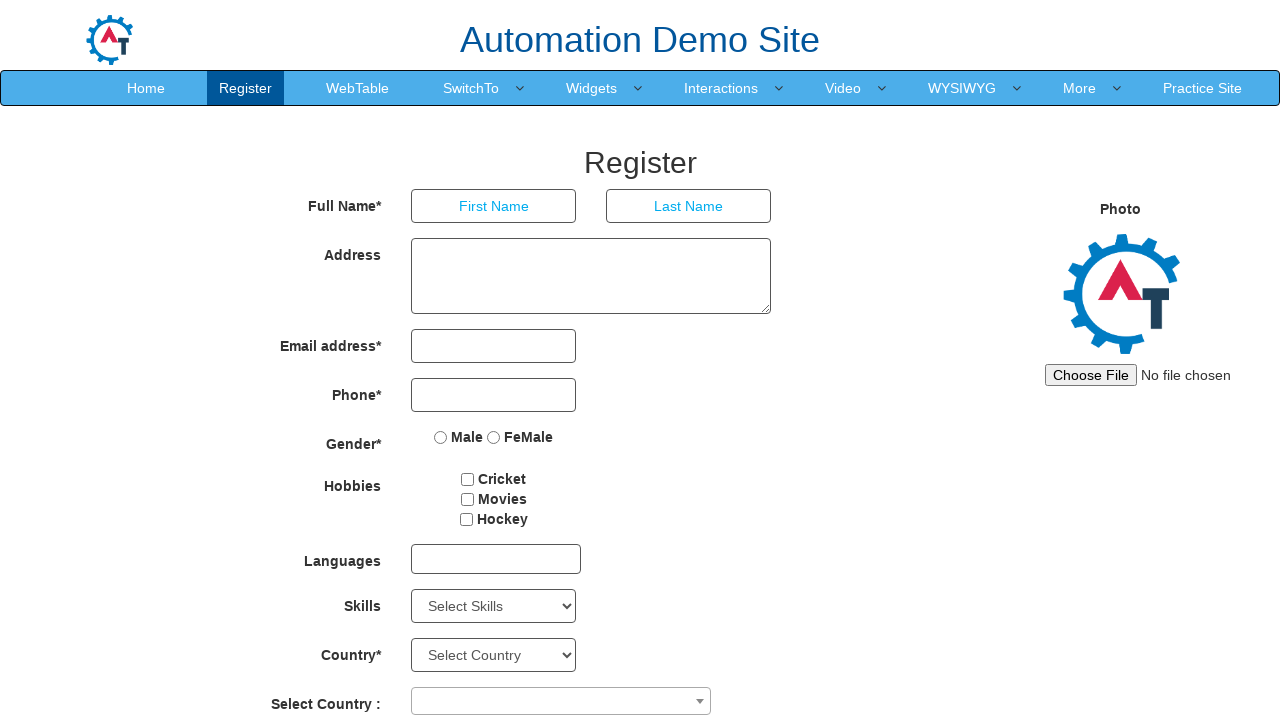

Navigated to registration form page
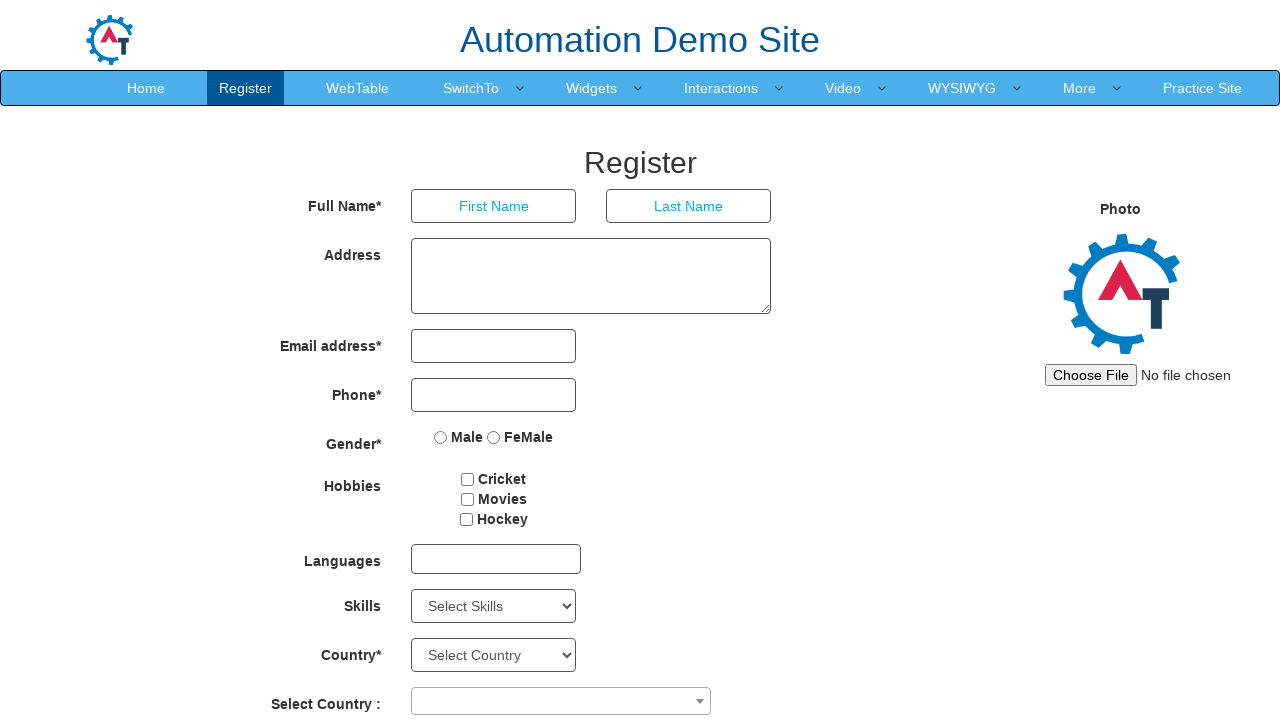

Filled first name/username field with 'JohnDoe' on (//input[@type='text'])[1]
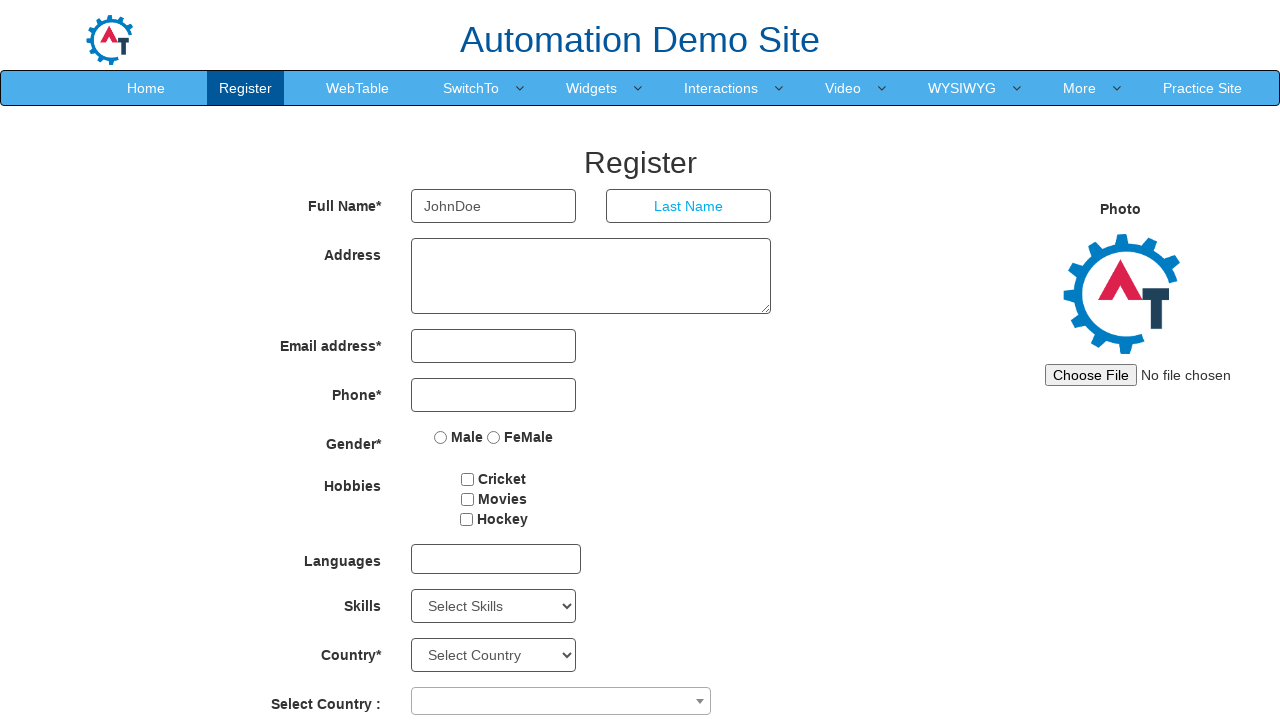

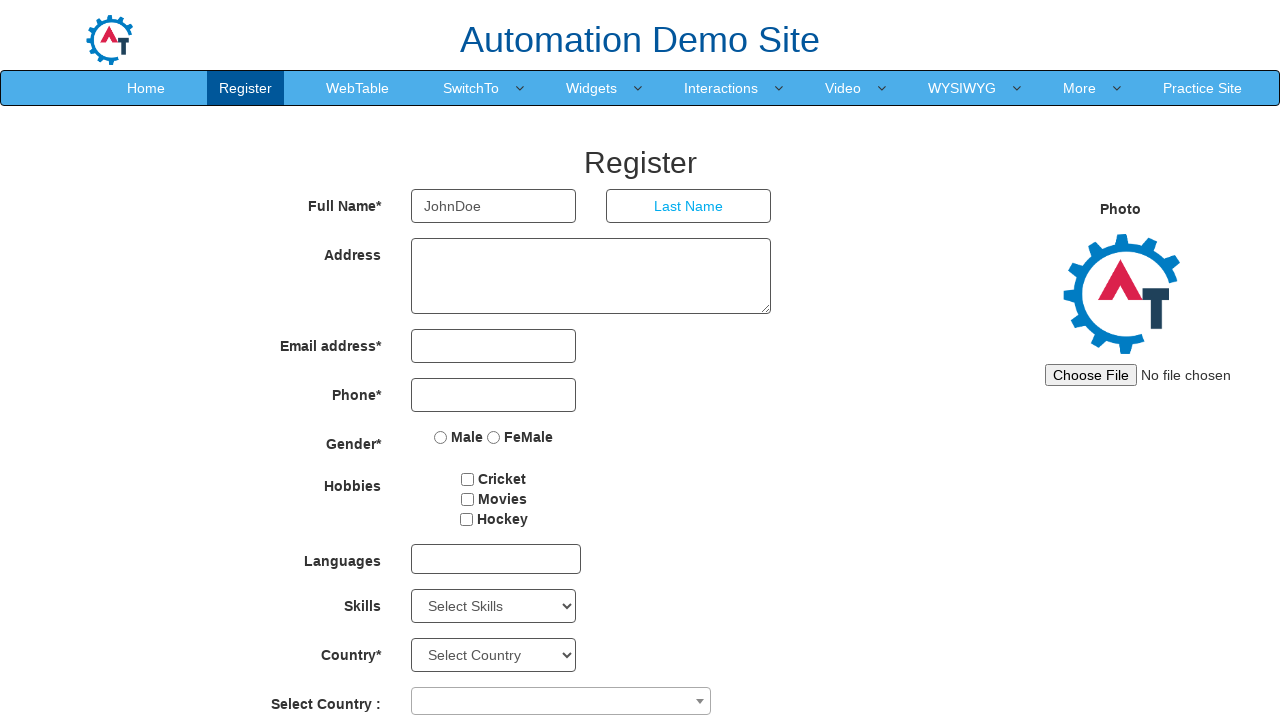